Tests window handling functionality by clicking a button that opens new windows with a delay and waits for multiple windows to be opened

Starting URL: https://leafground.com/window.xhtml

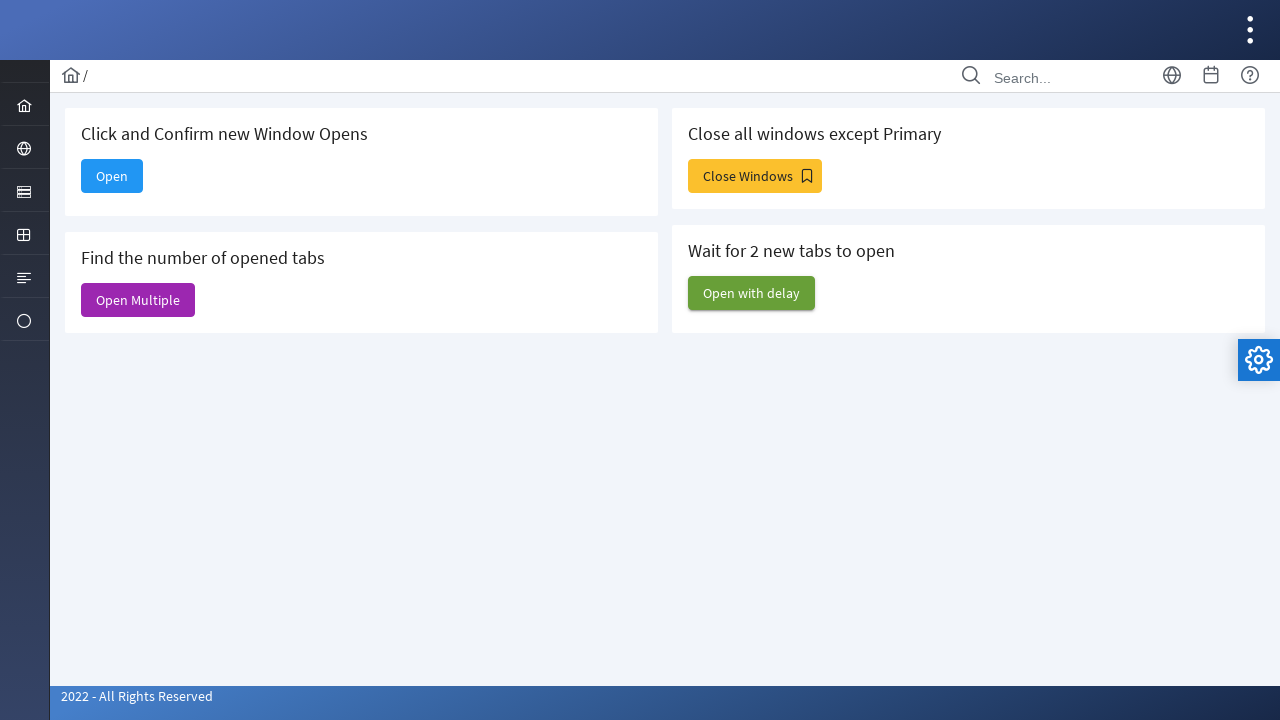

Clicked 'Open with delay' button to trigger window opening at (752, 293) on xpath=//span[text()='Open with delay']
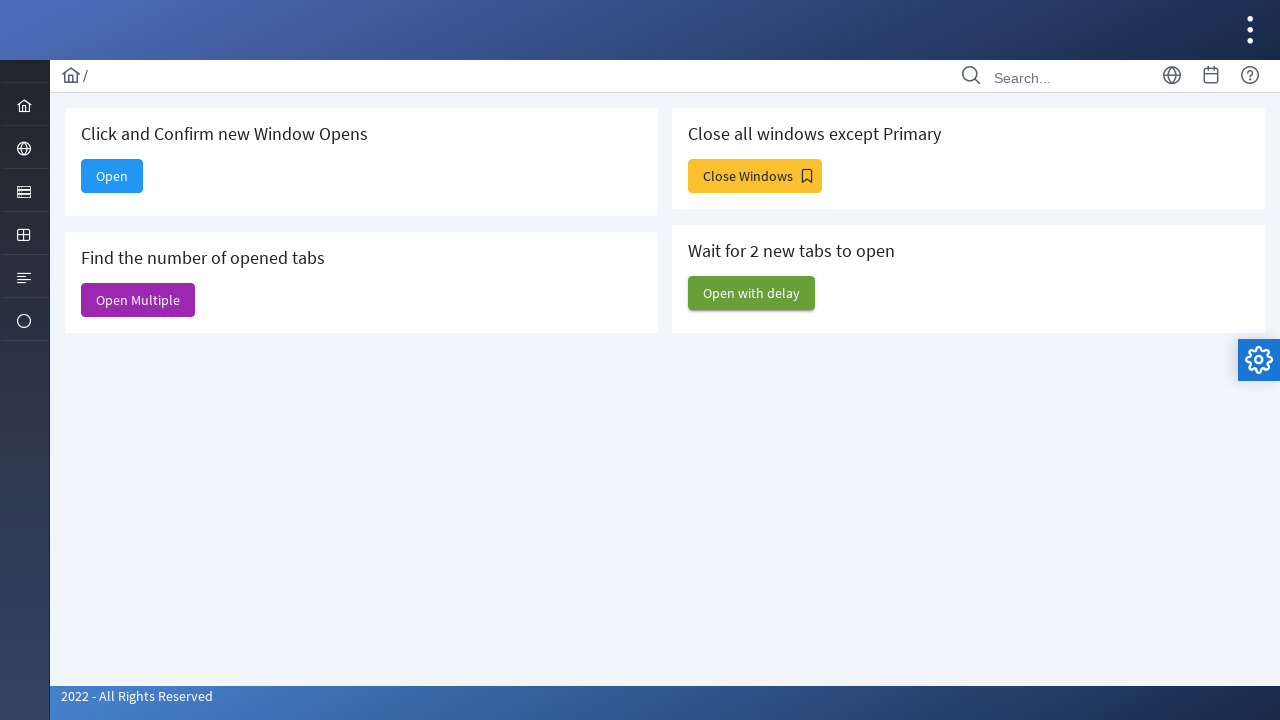

Waited 8 seconds for new windows to open
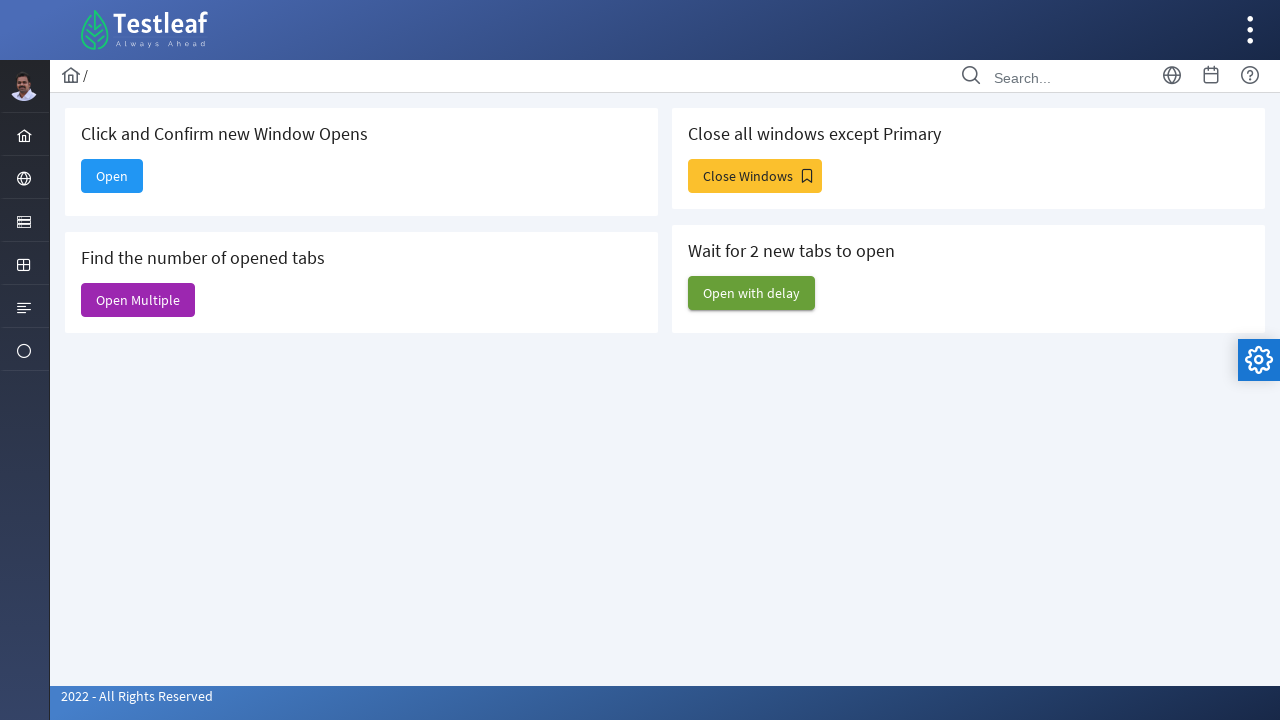

Retrieved all window contexts - total windows: 6
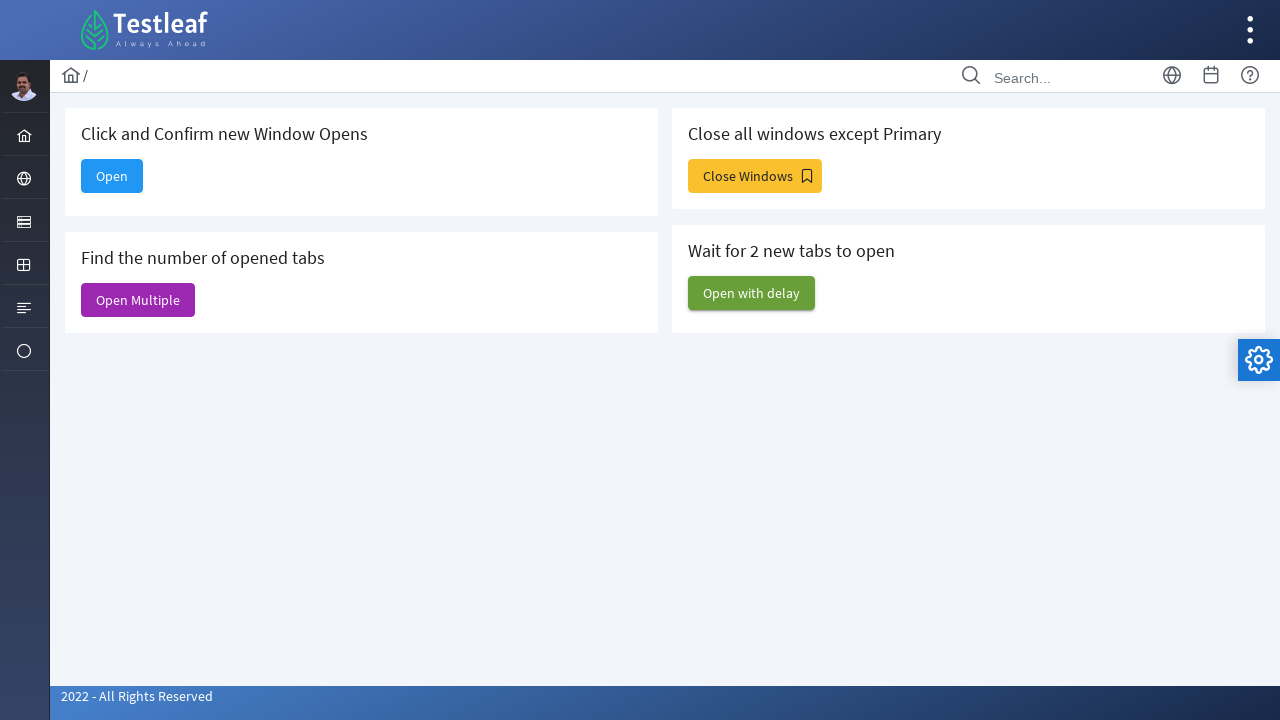

Printed window count: 6 windows opened
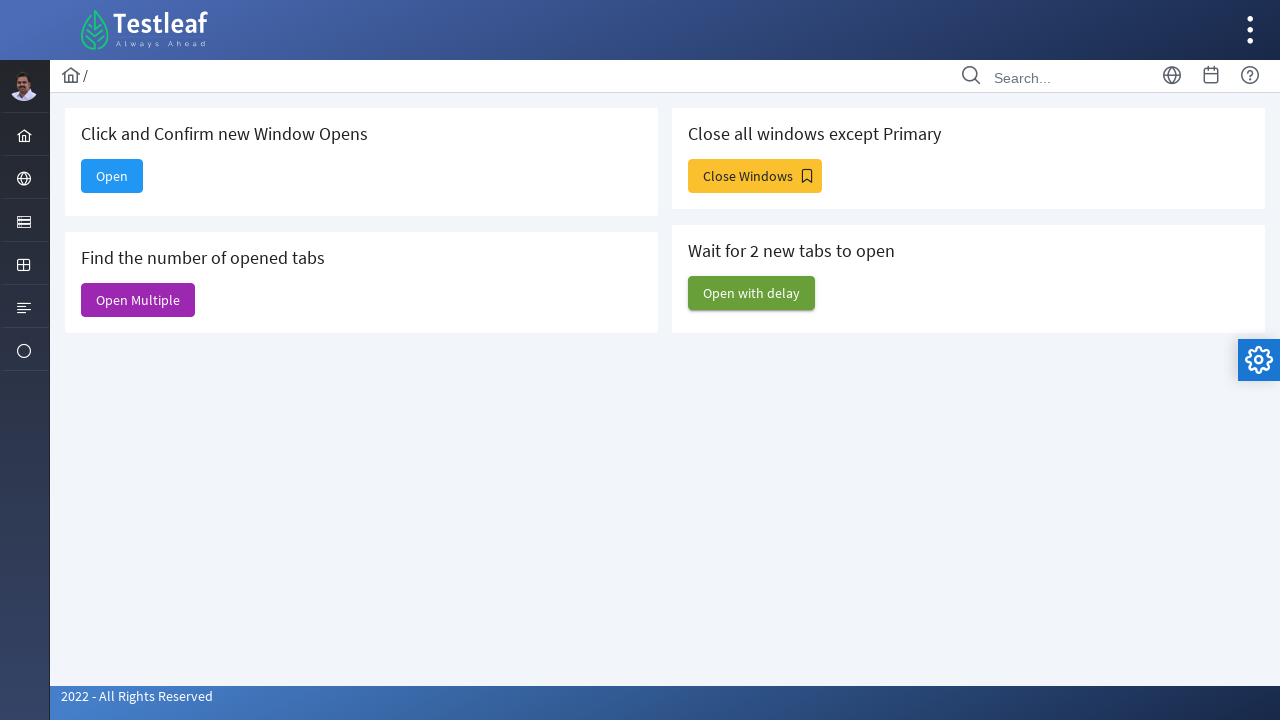

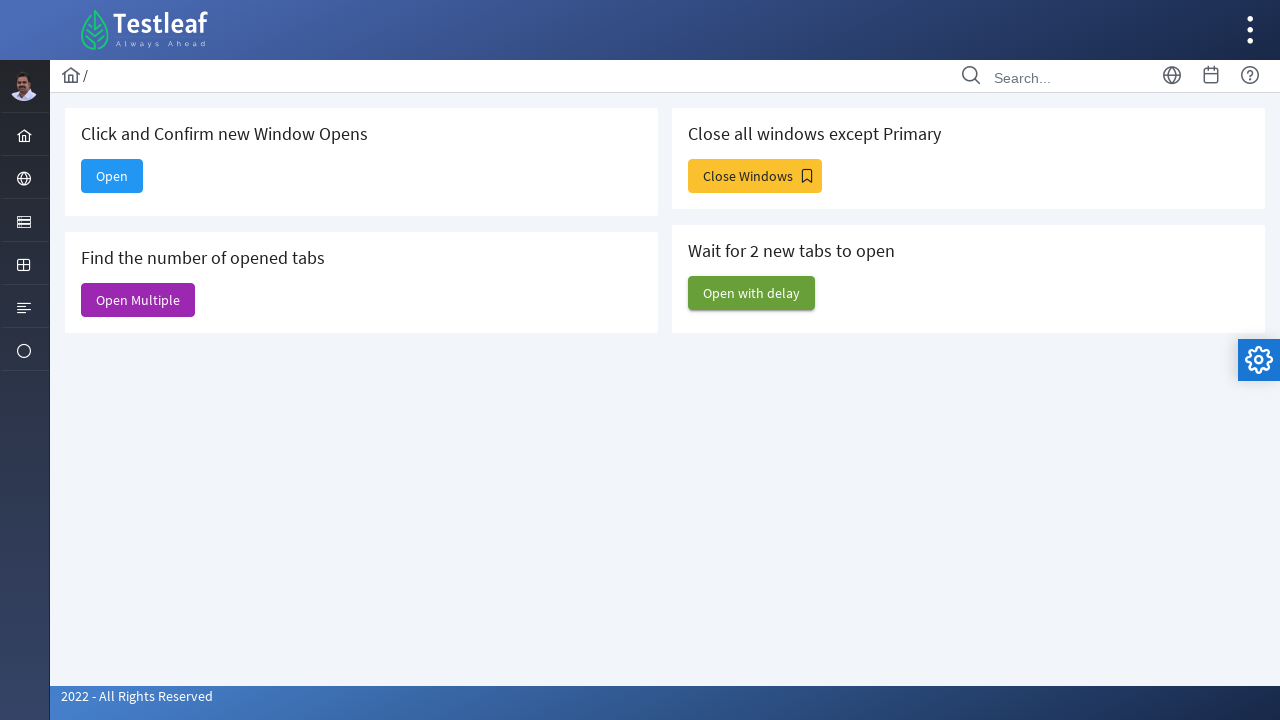